Tests the artist recommendation feature by entering an artist name, submitting the form, and verifying the recommendation results are displayed.

Starting URL: https://ldevr3t2.github.io

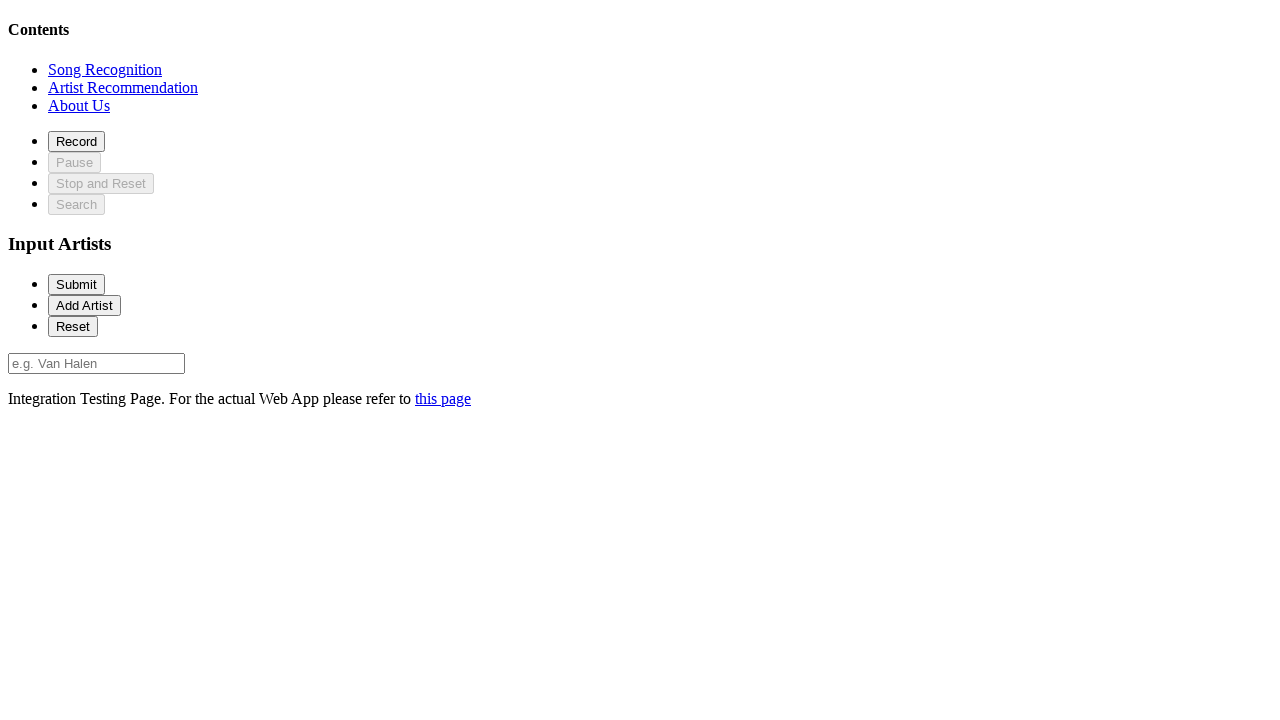

Clicked on recommendation section at (123, 87) on xpath=//*[@id='recommendationSection']
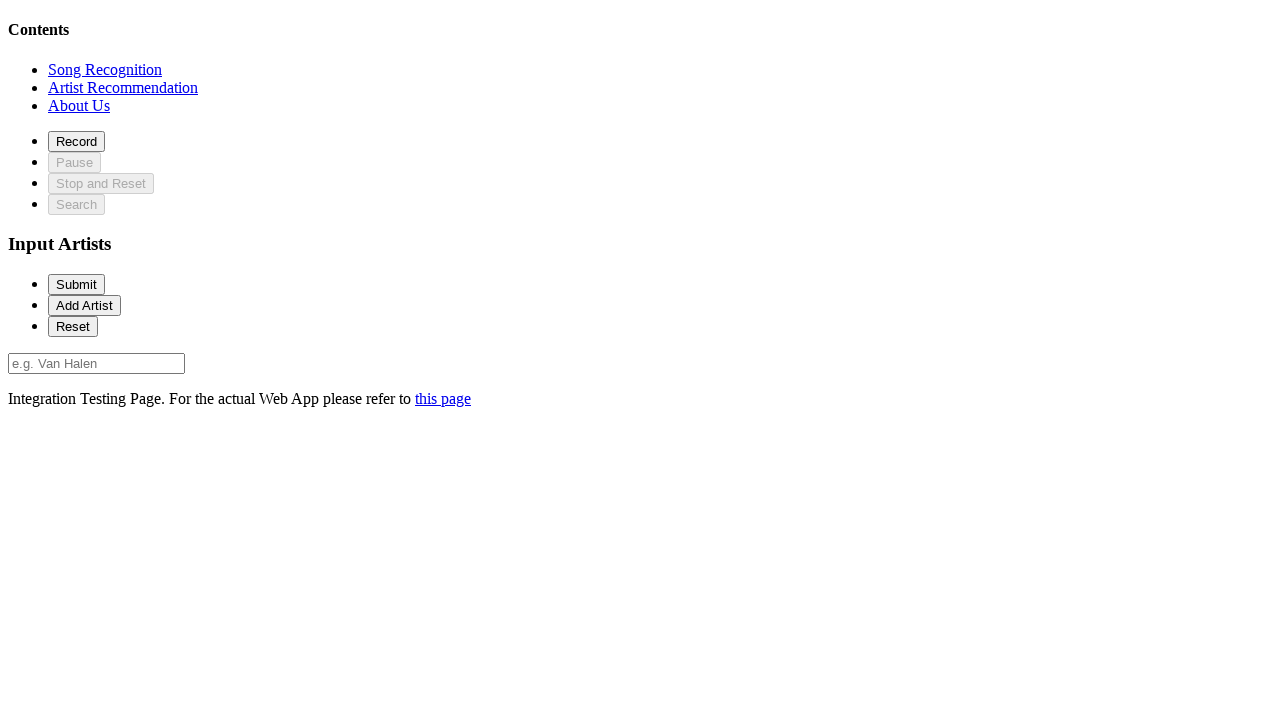

Waited 2 seconds for elements to come into view
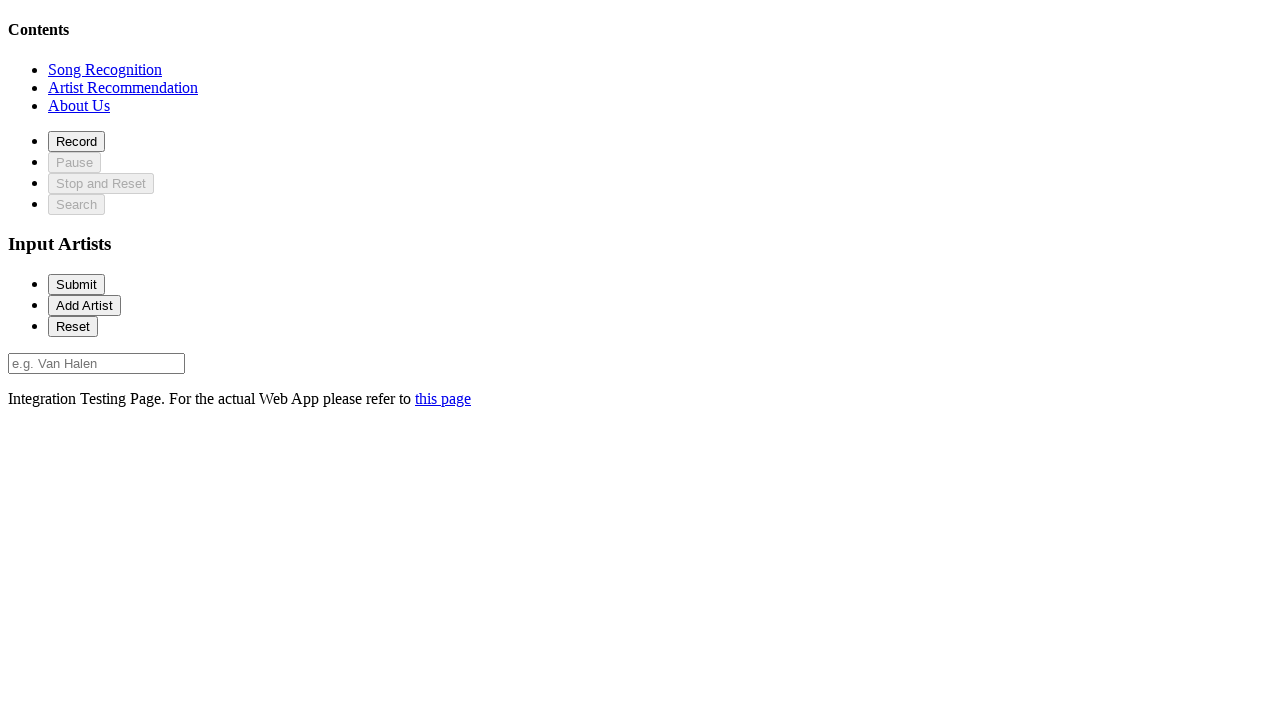

Located recommendation match element
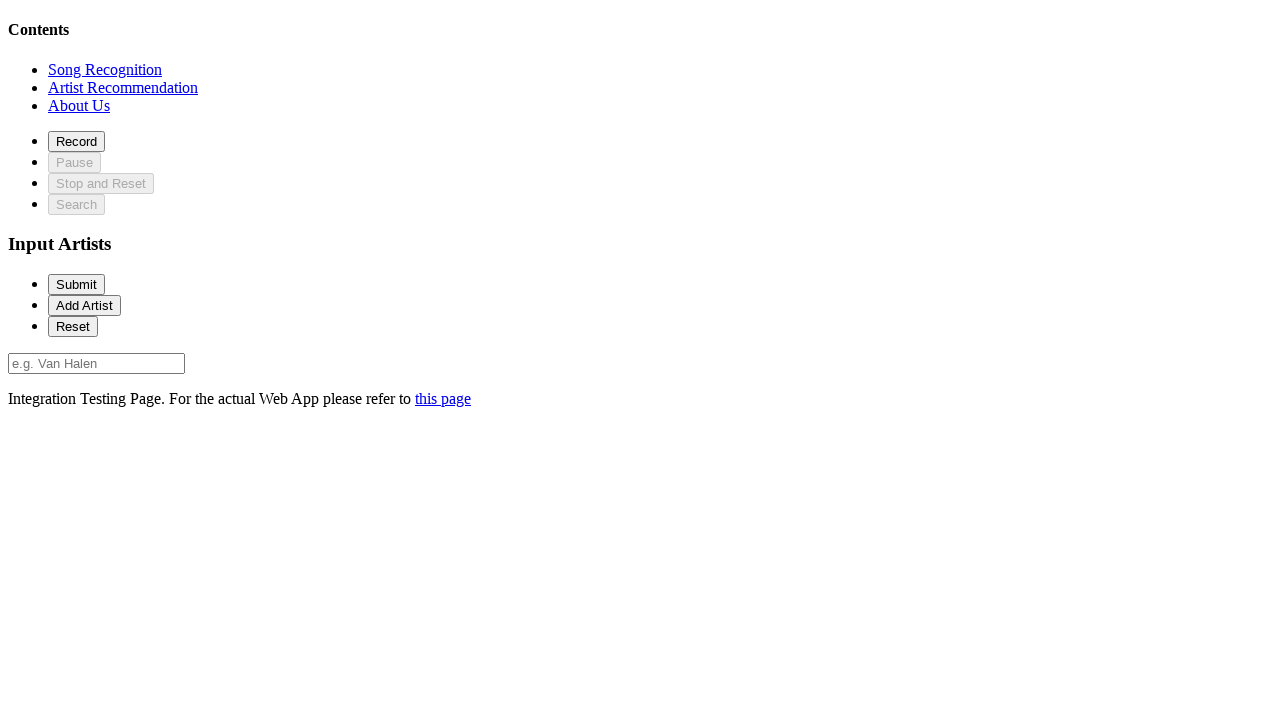

Verified recommendation match div is not visible initially
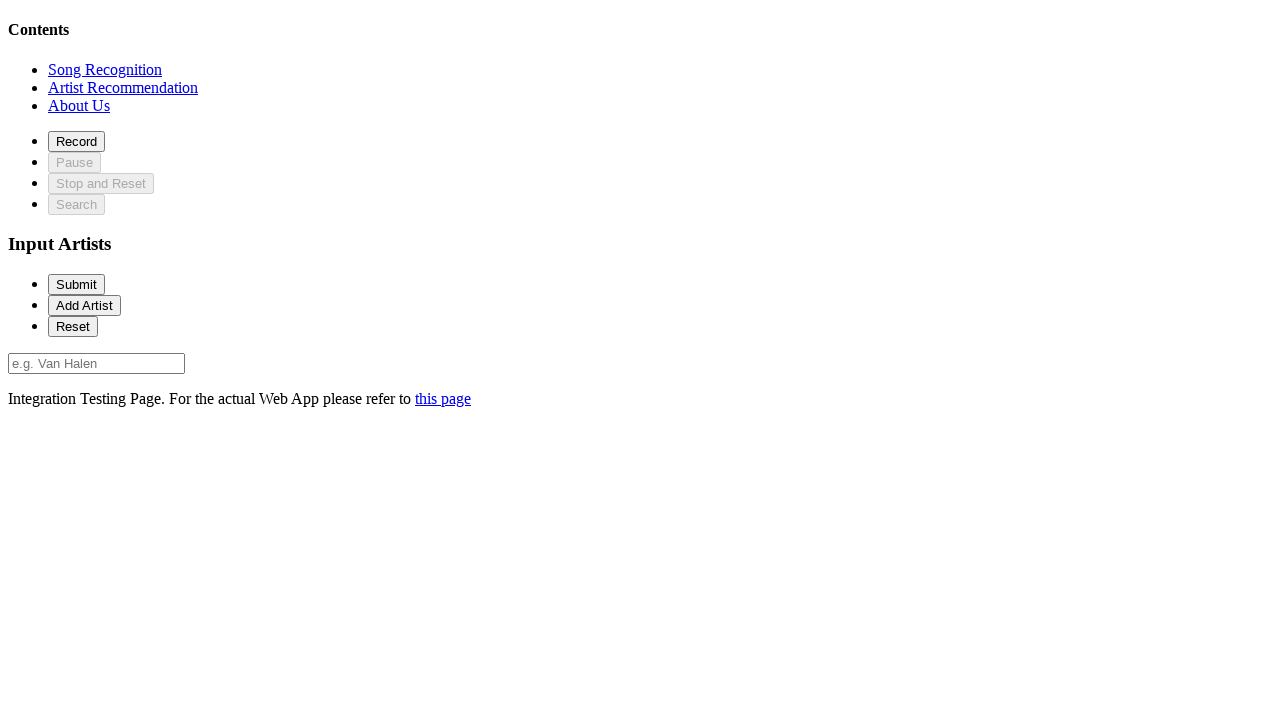

Located artist input field
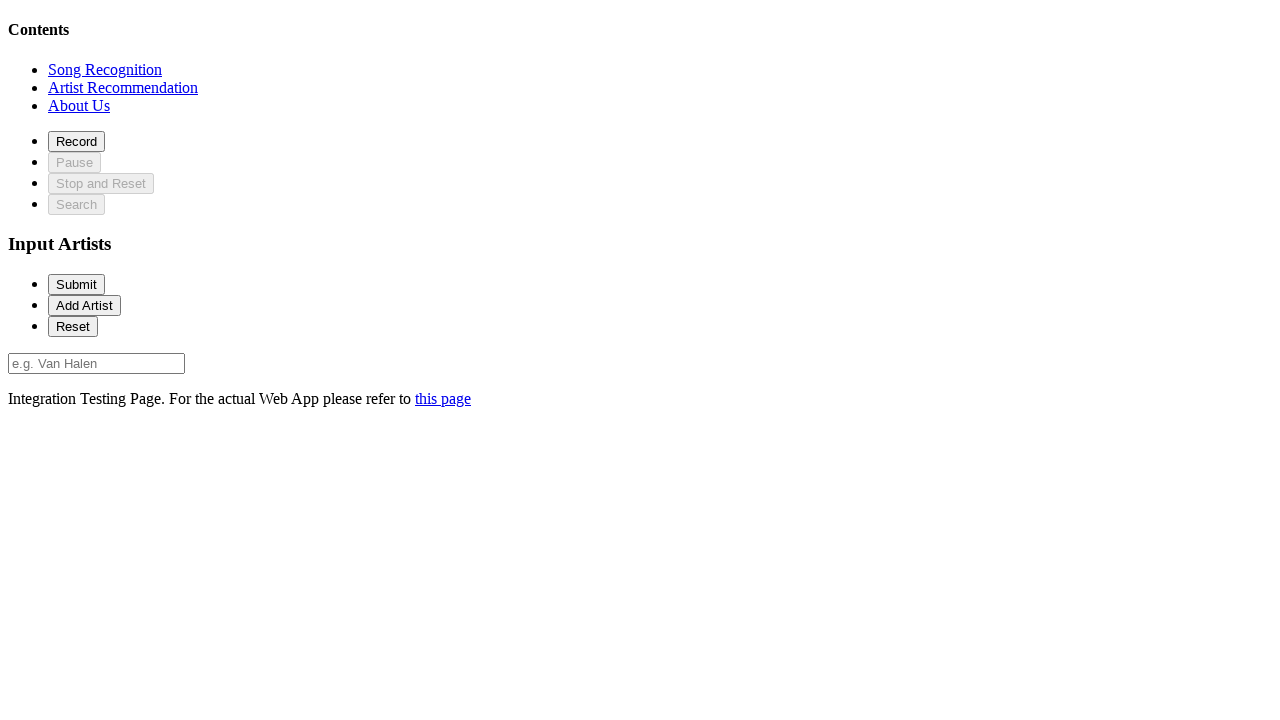

Filled artist input field with 'Van Halen' on #artist-0
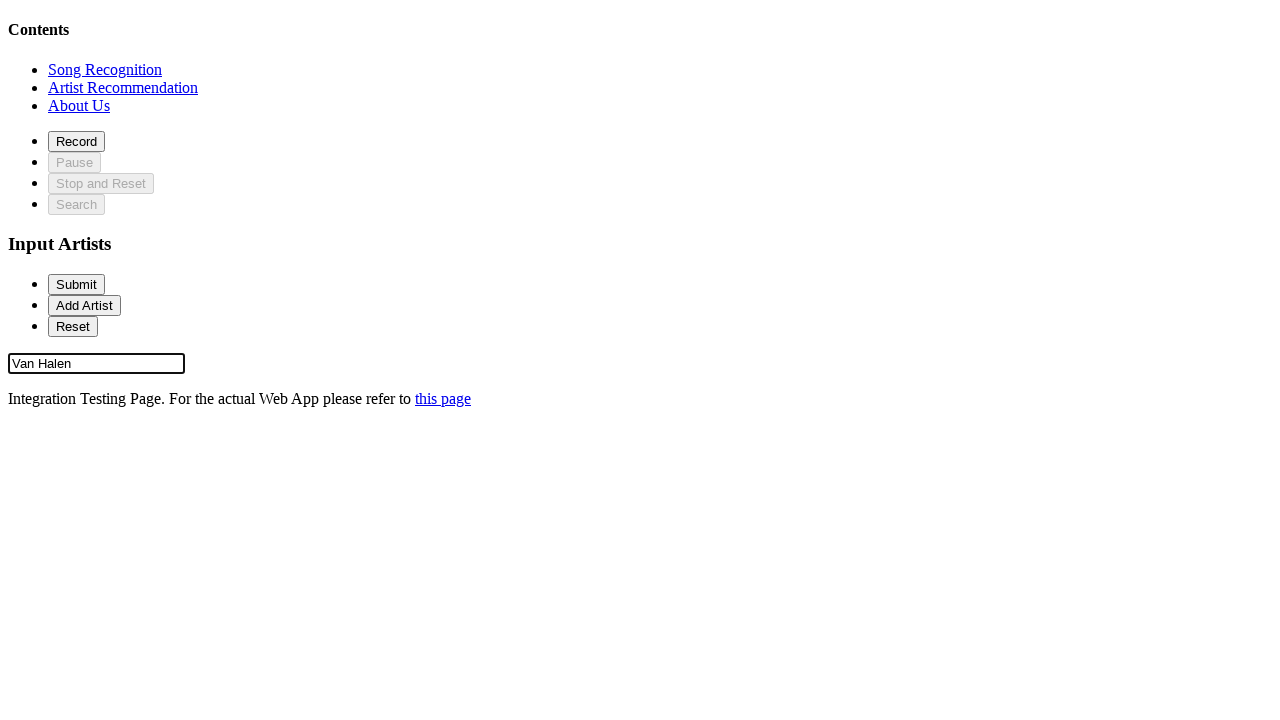

Pressed Enter to submit the form on #artist-0
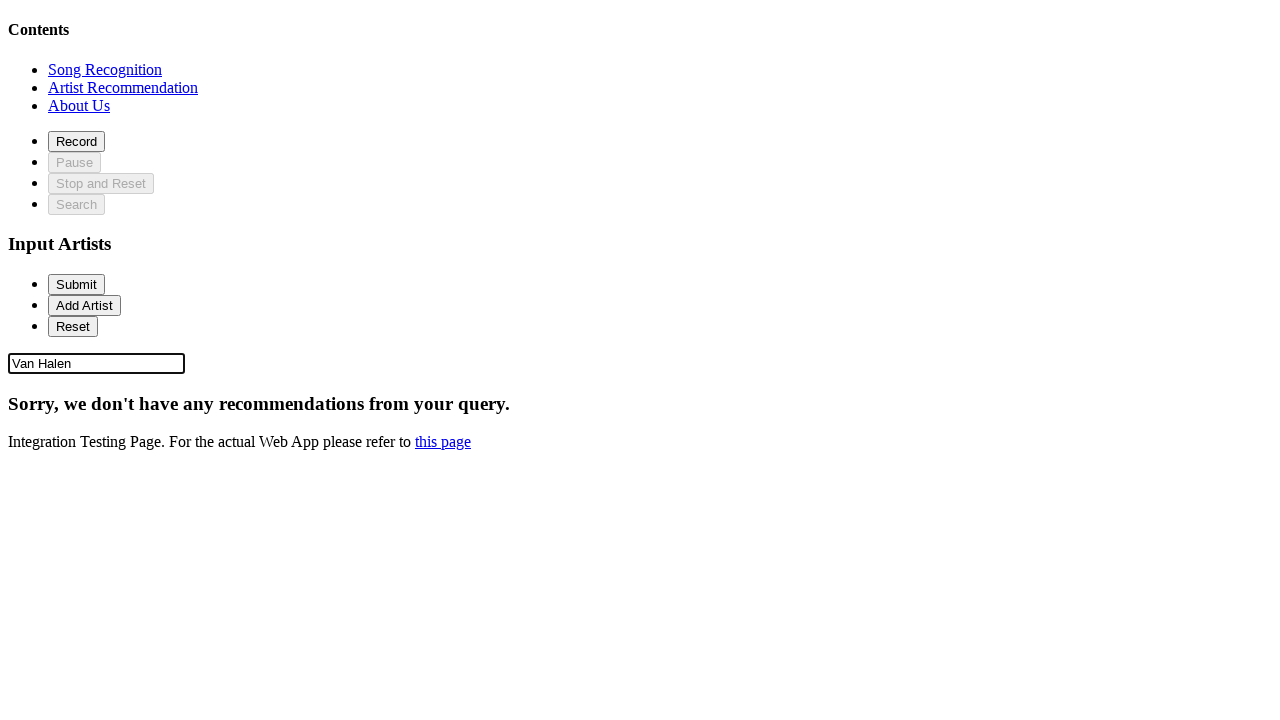

Waited 10 seconds for async recommendation response
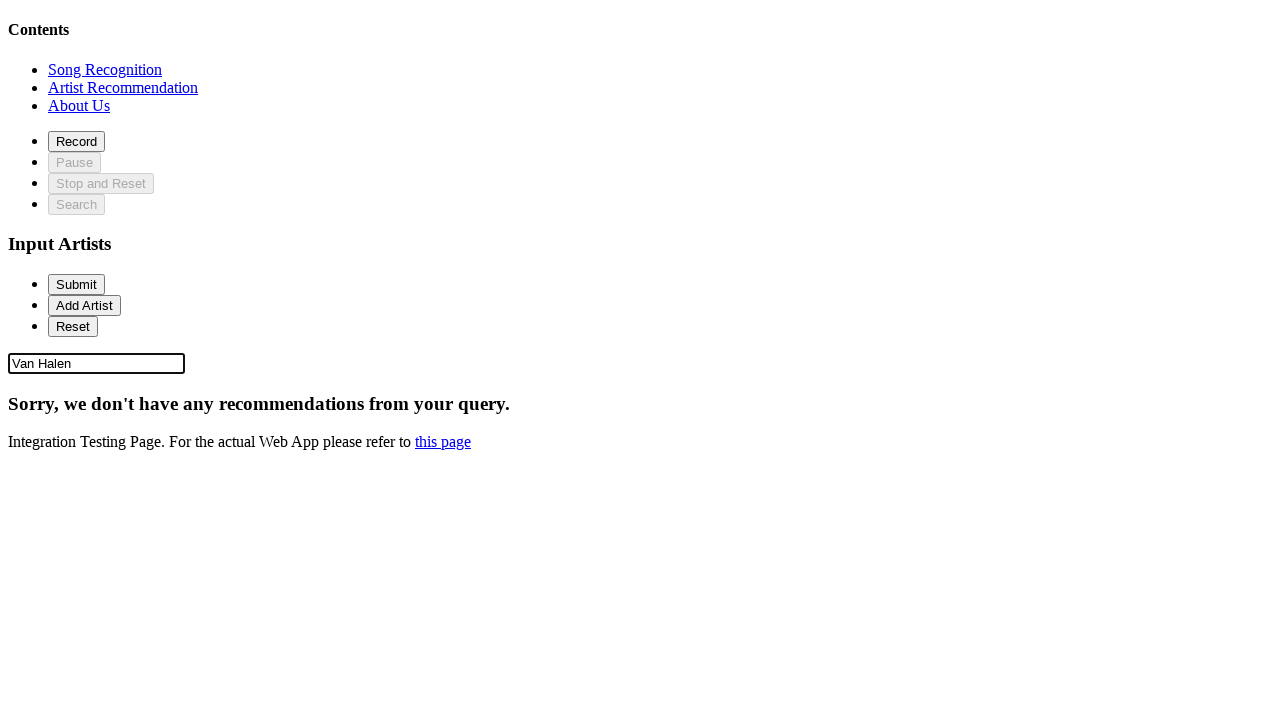

Verified recommendation match div is now visible with results
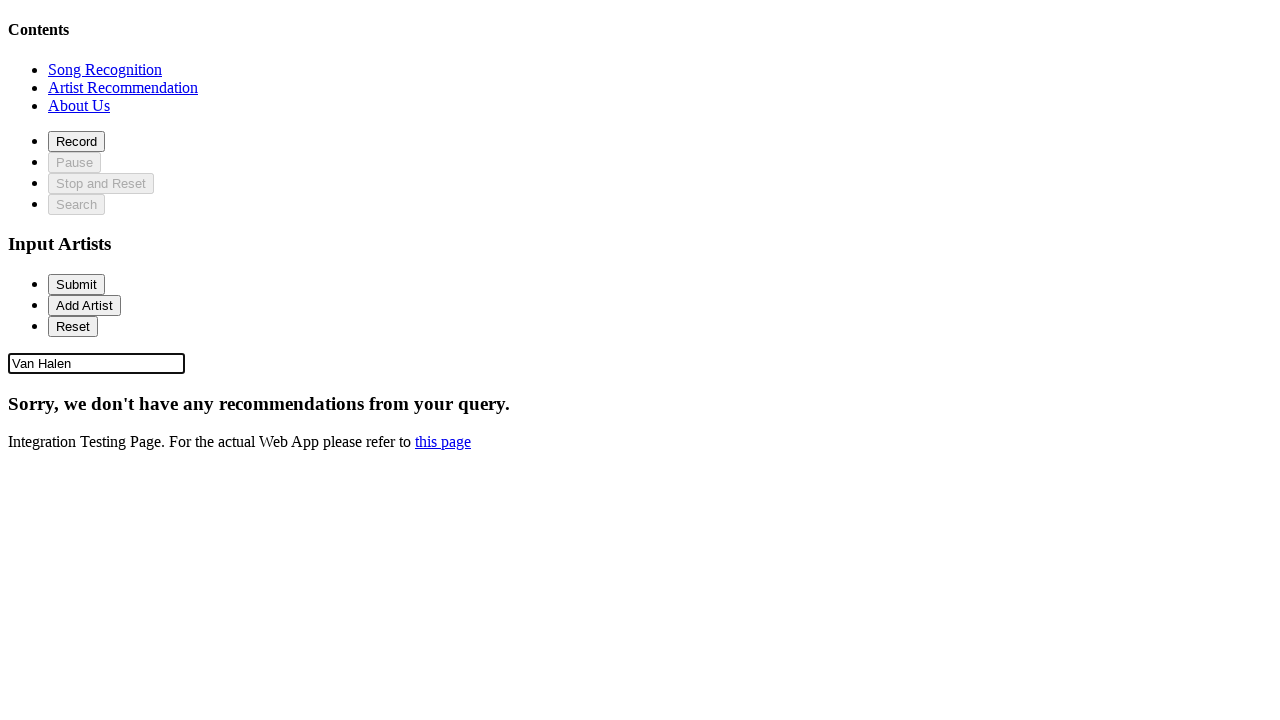

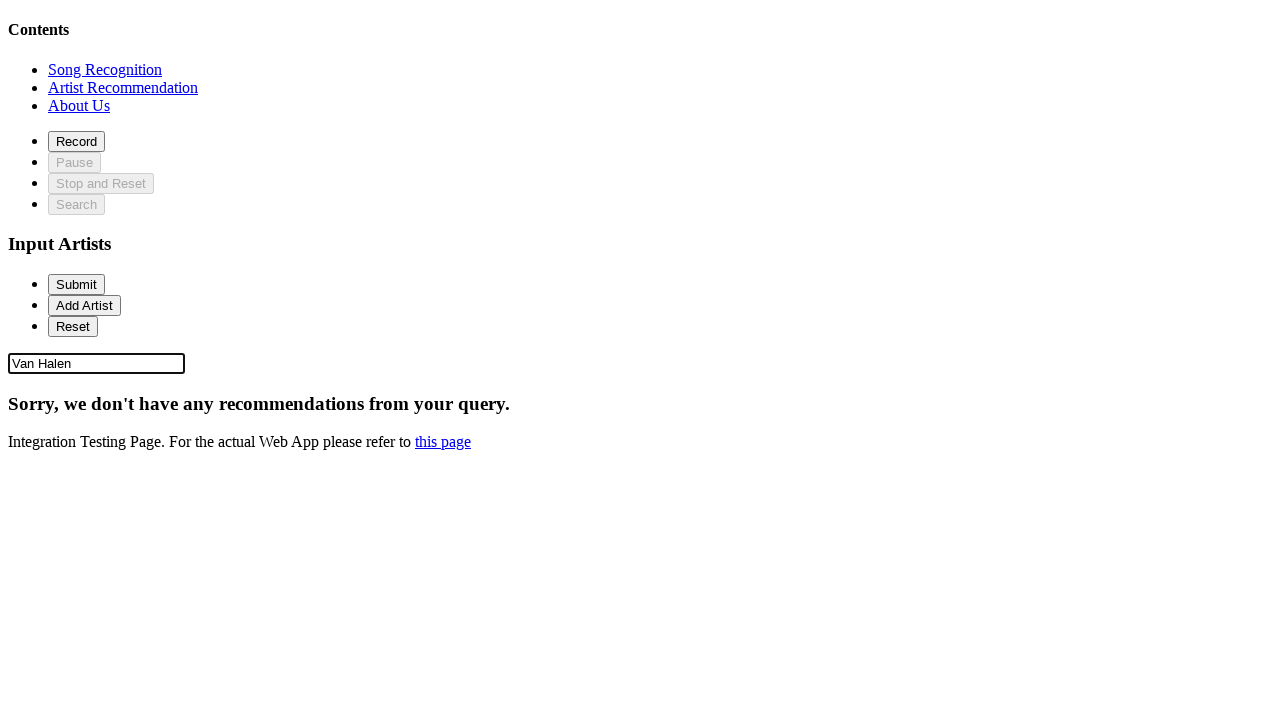